Tests e-commerce functionality by navigating to a product (Nexus 6), adding it to cart, verifying it's in the cart, and then removing it from the cart.

Starting URL: https://www.demoblaze.com/

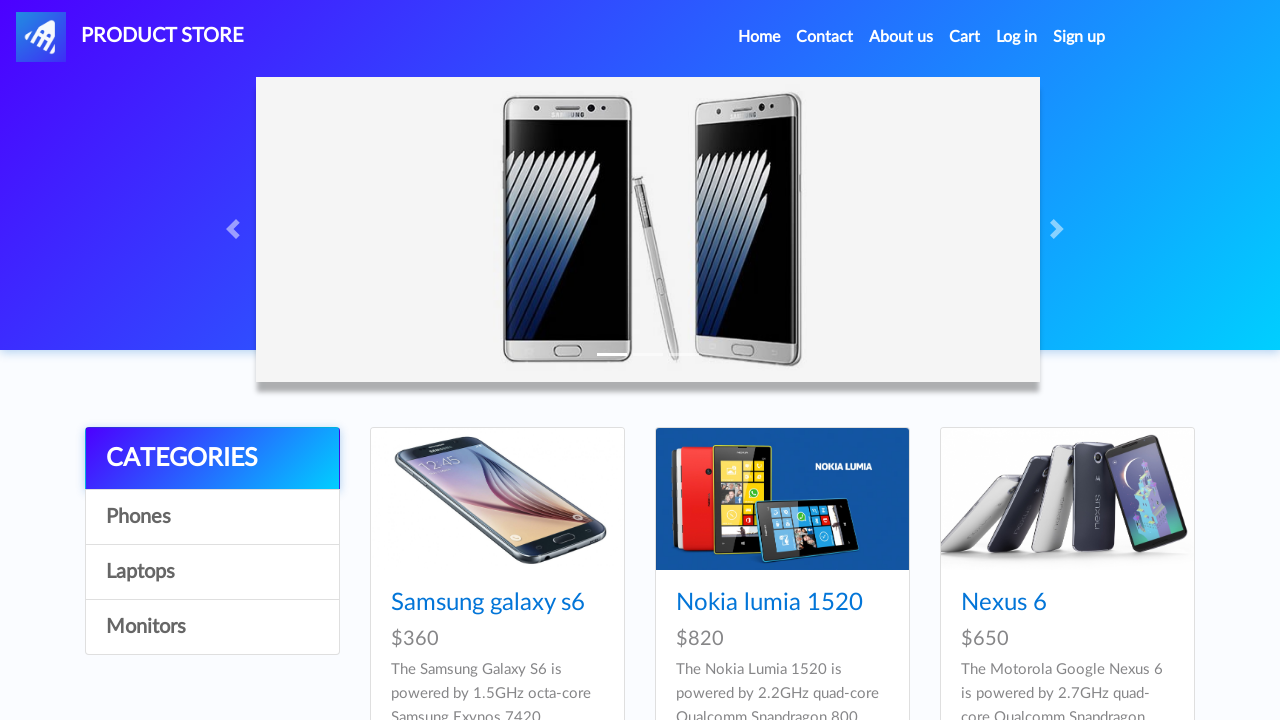

Clicked on Nexus 6 product link at (1004, 603) on text='Nexus 6'
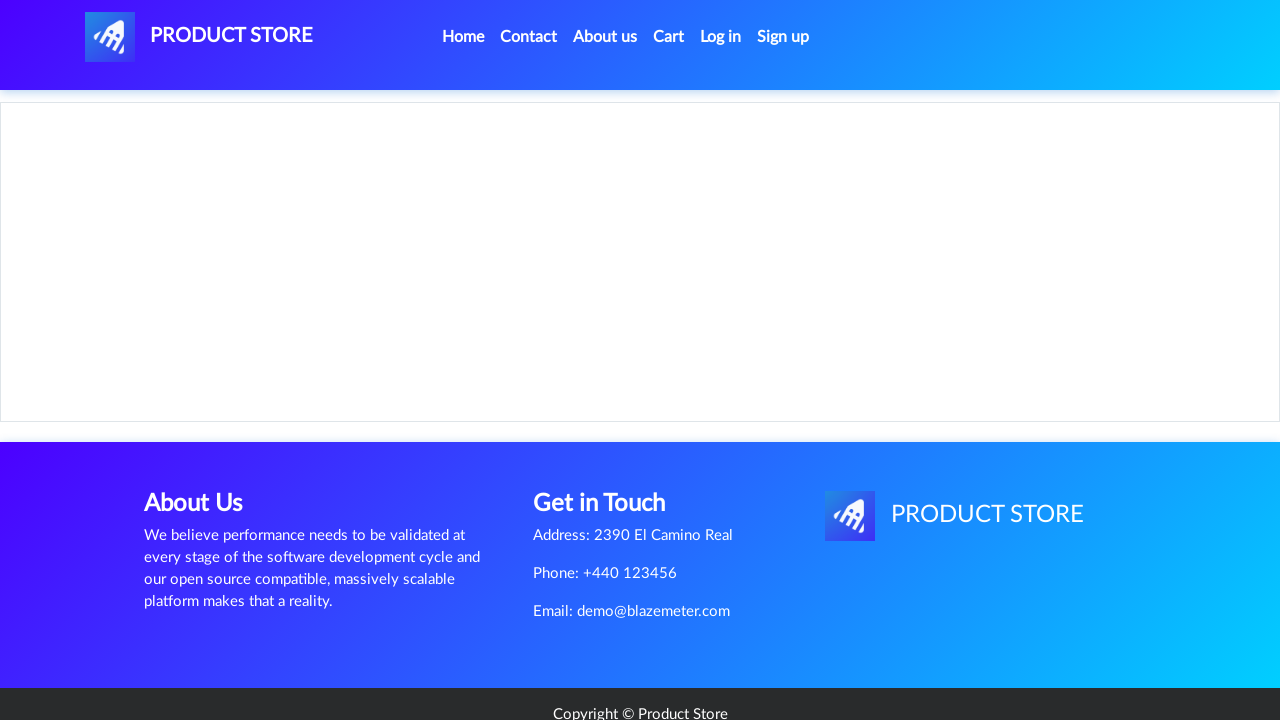

Product page loaded with Nexus 6 heading displayed
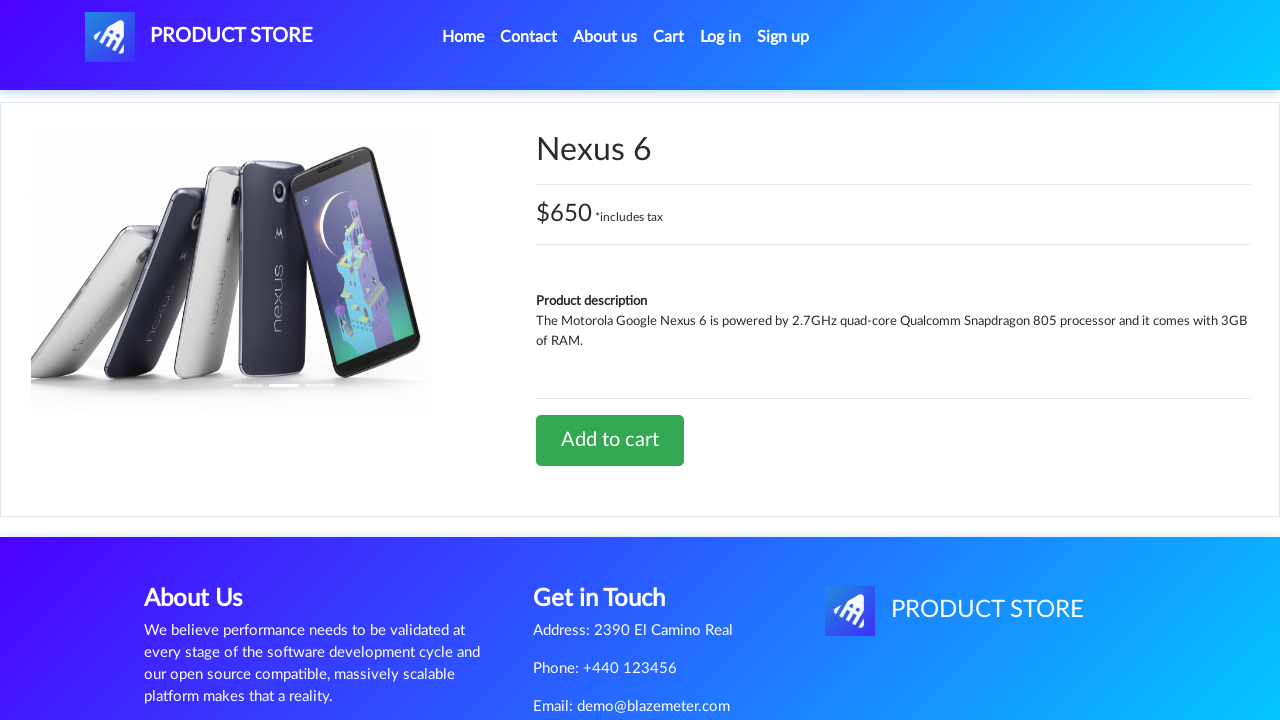

Clicked Add to cart button at (610, 440) on text='Add to cart'
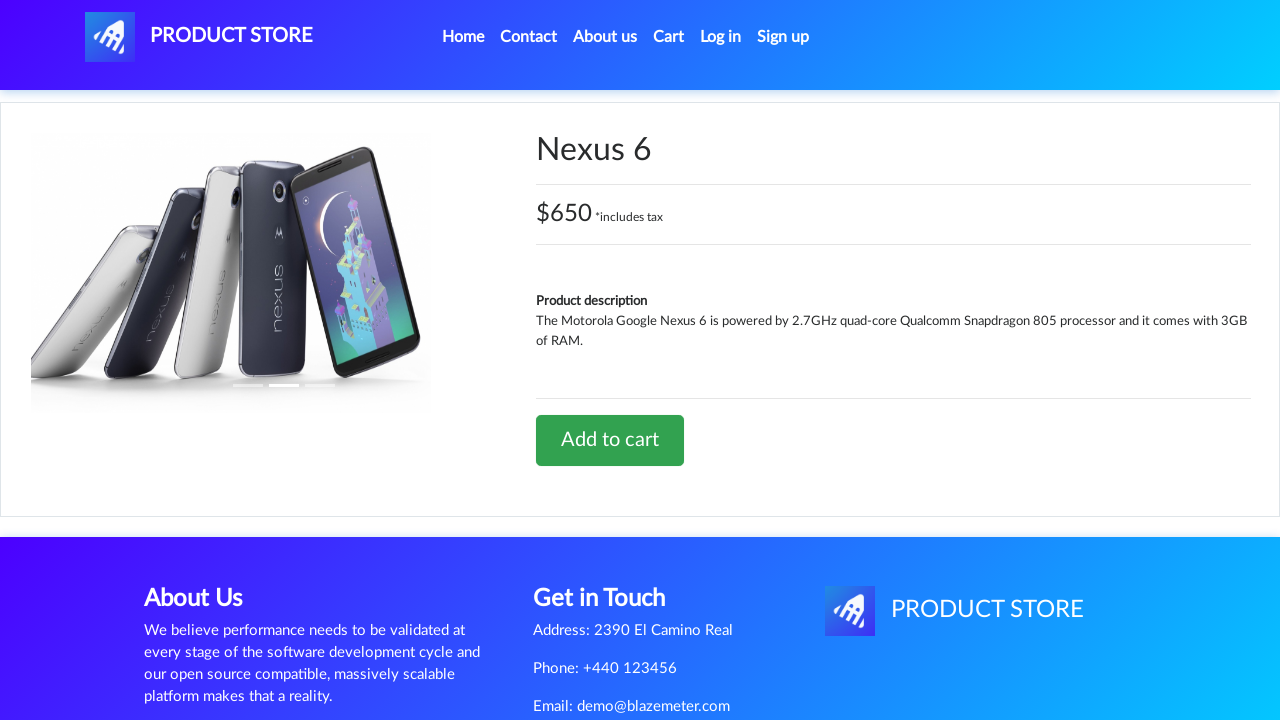

Alert dialog accepted
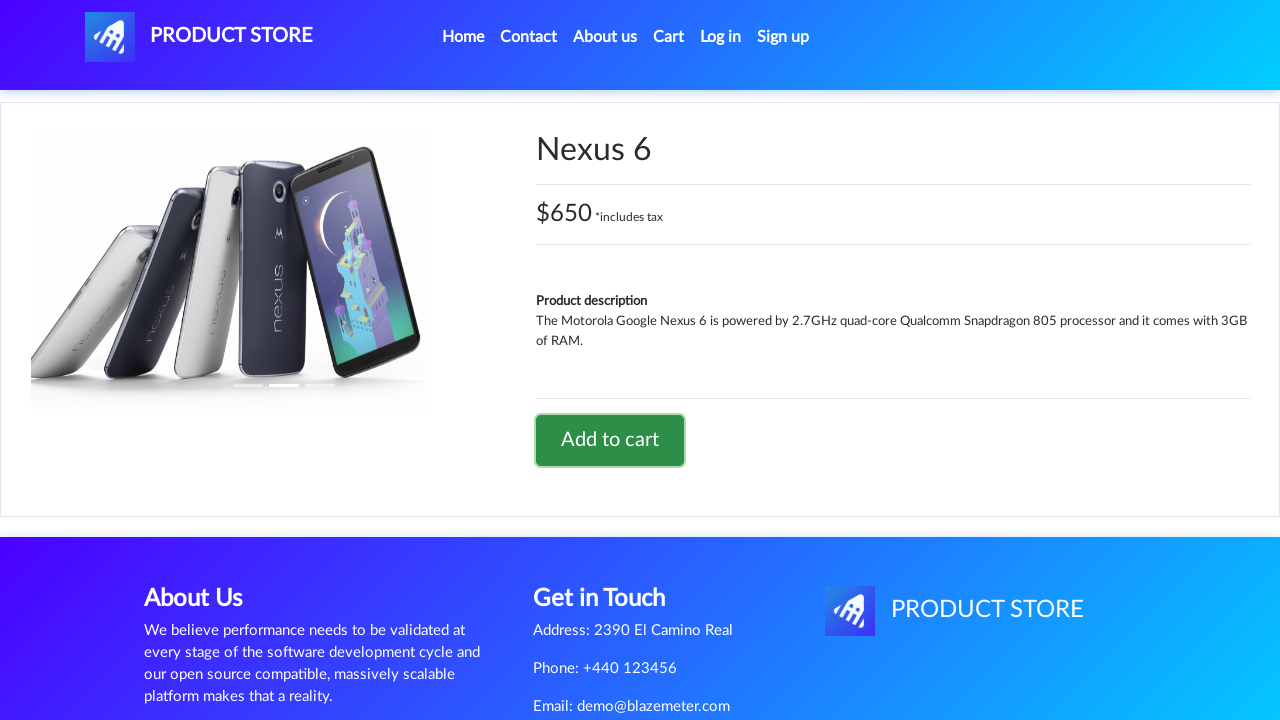

Clicked on Cart link at (669, 37) on text='Cart'
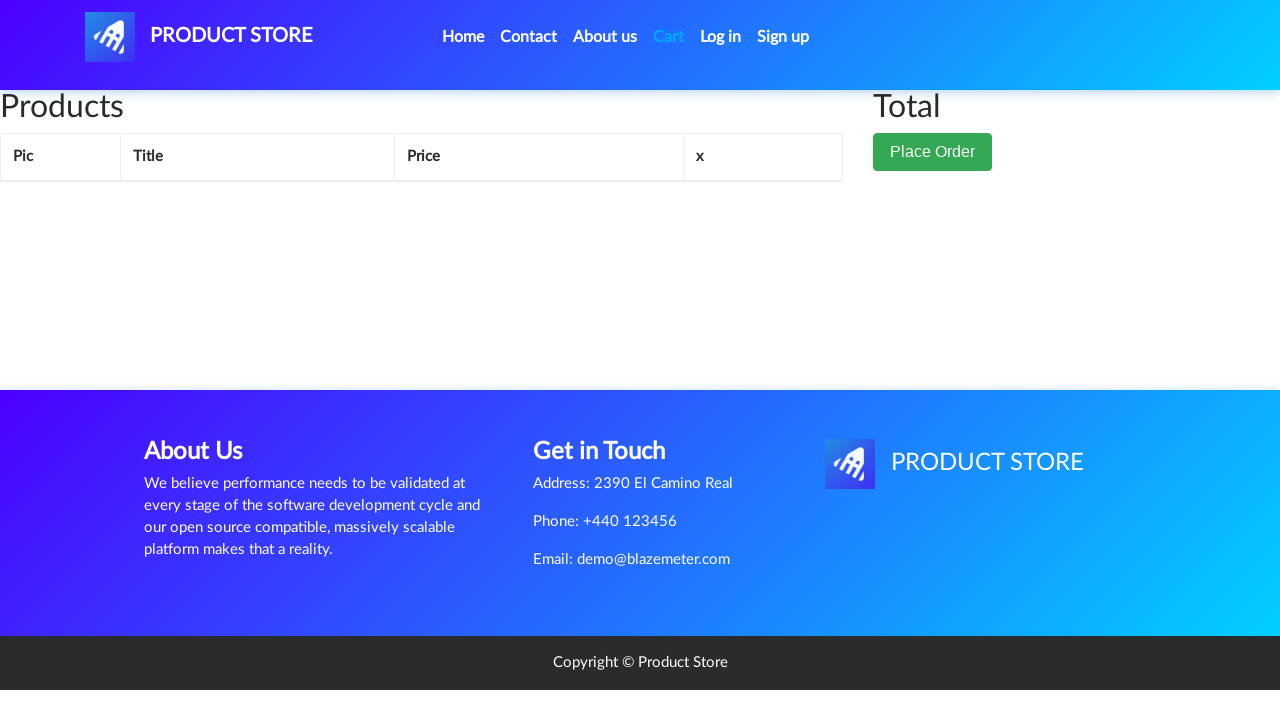

Cart page loaded and Nexus 6 product verified in cart
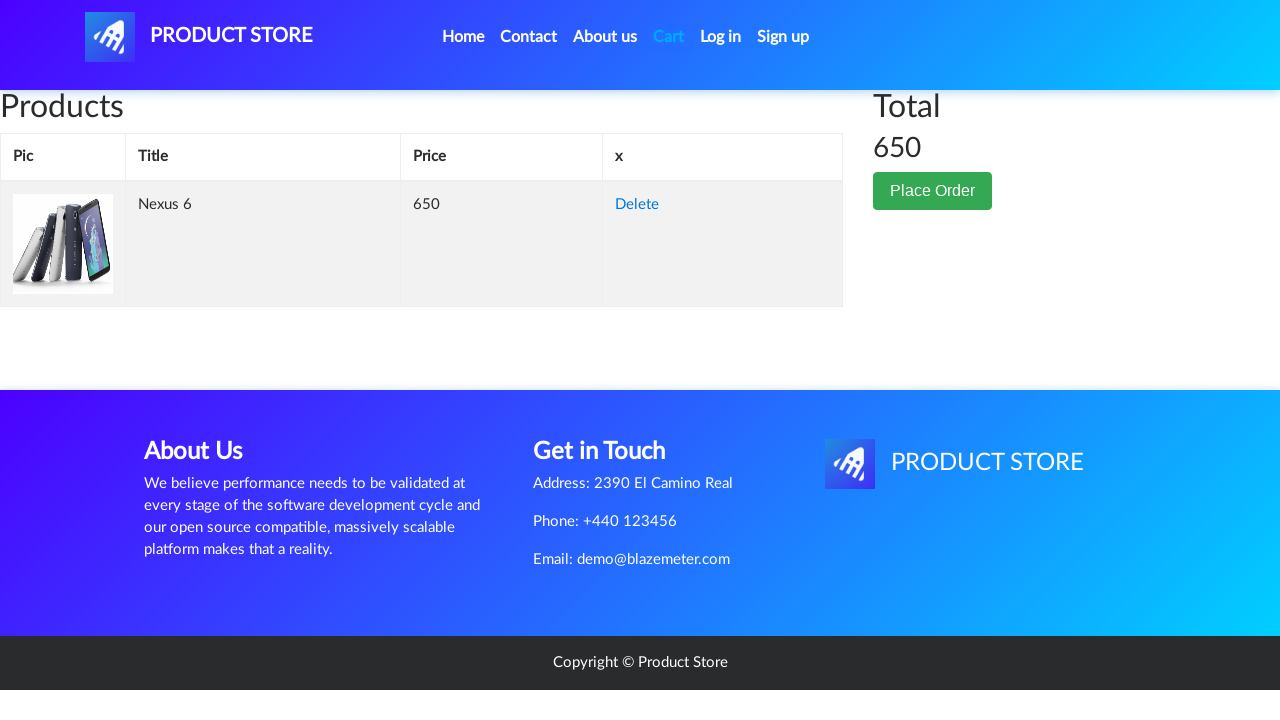

Clicked Delete button to remove Nexus 6 from cart at (637, 205) on text='Delete'
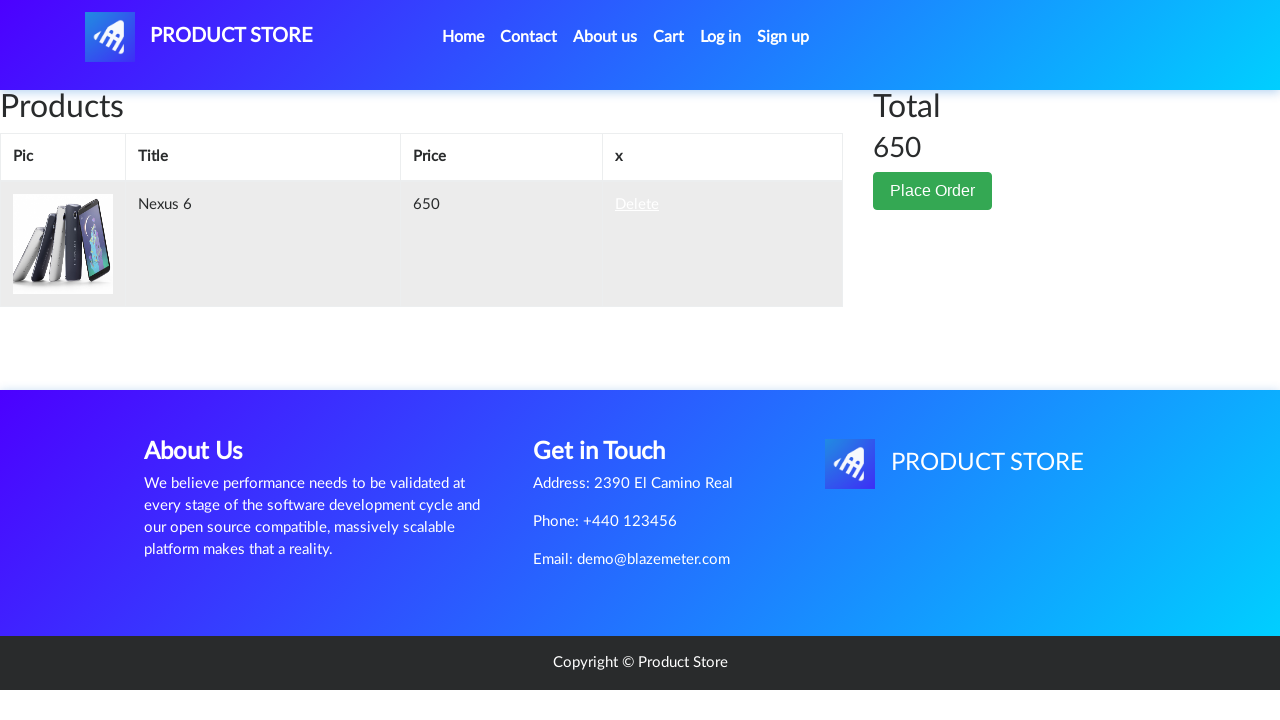

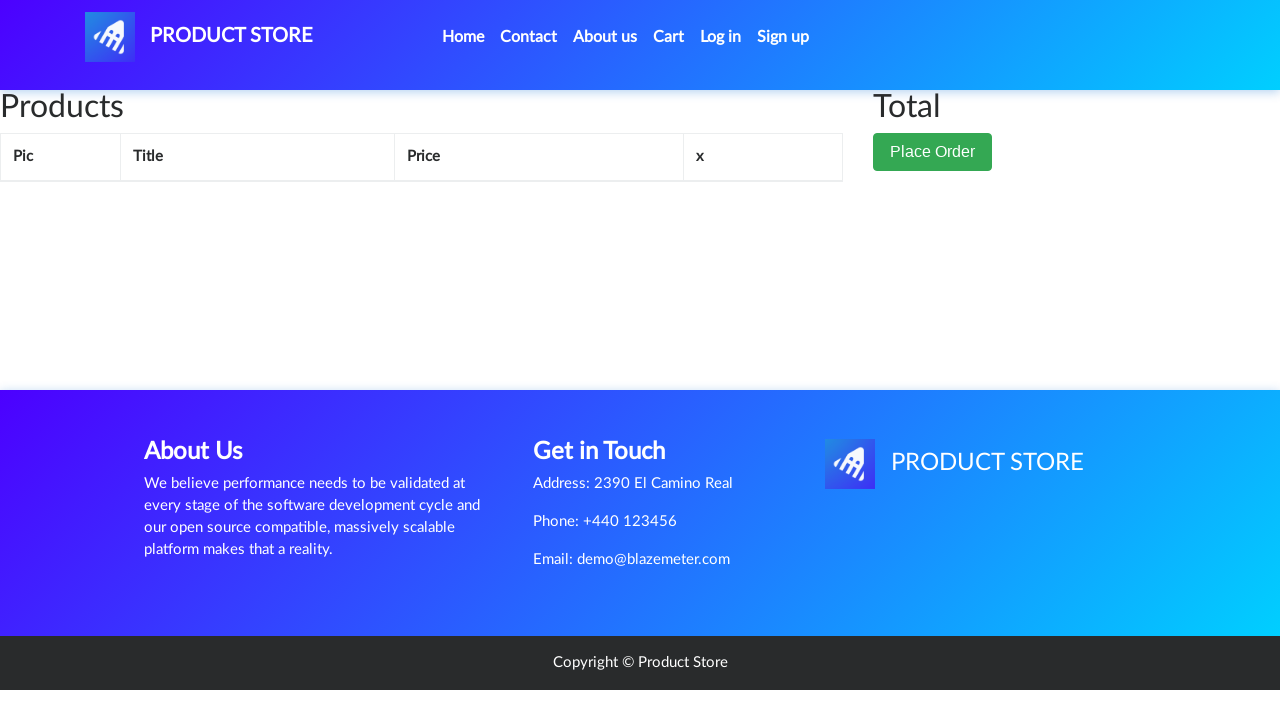